Tests email field functionality by clearing, filling multiple times, and verifying the field value

Starting URL: https://testautomationpractice.blogspot.com/

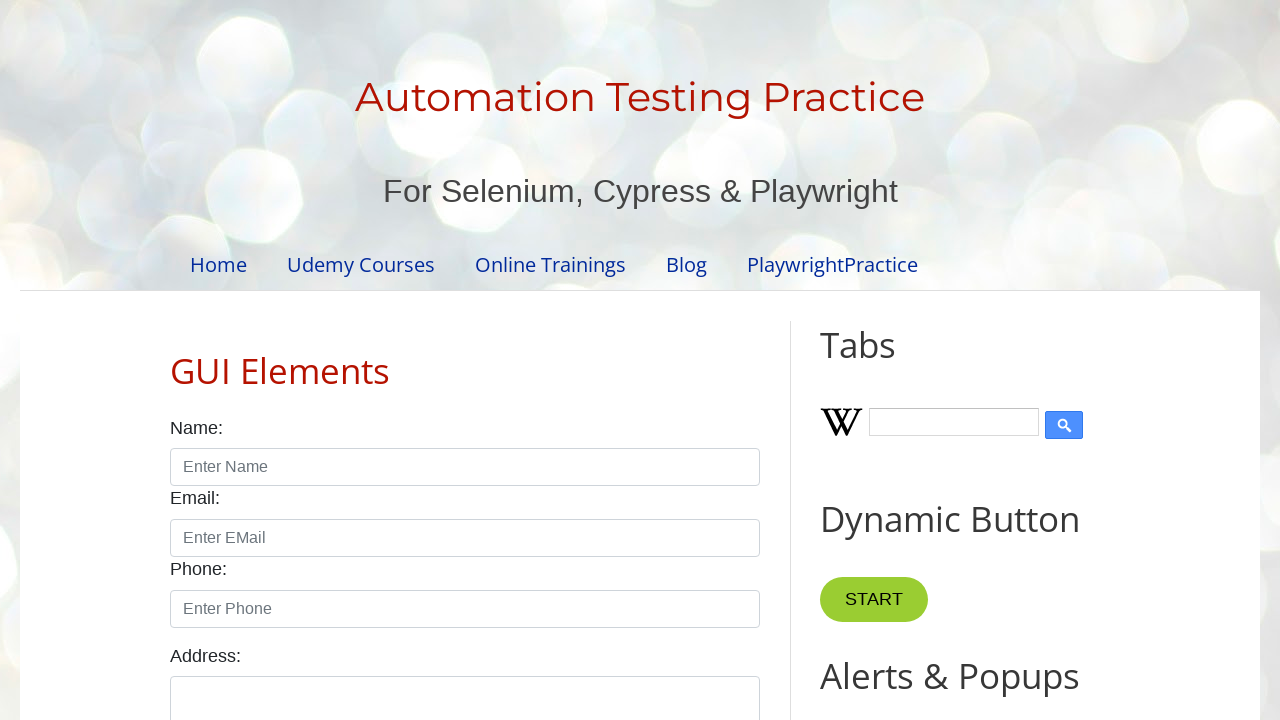

Cleared email field on #email
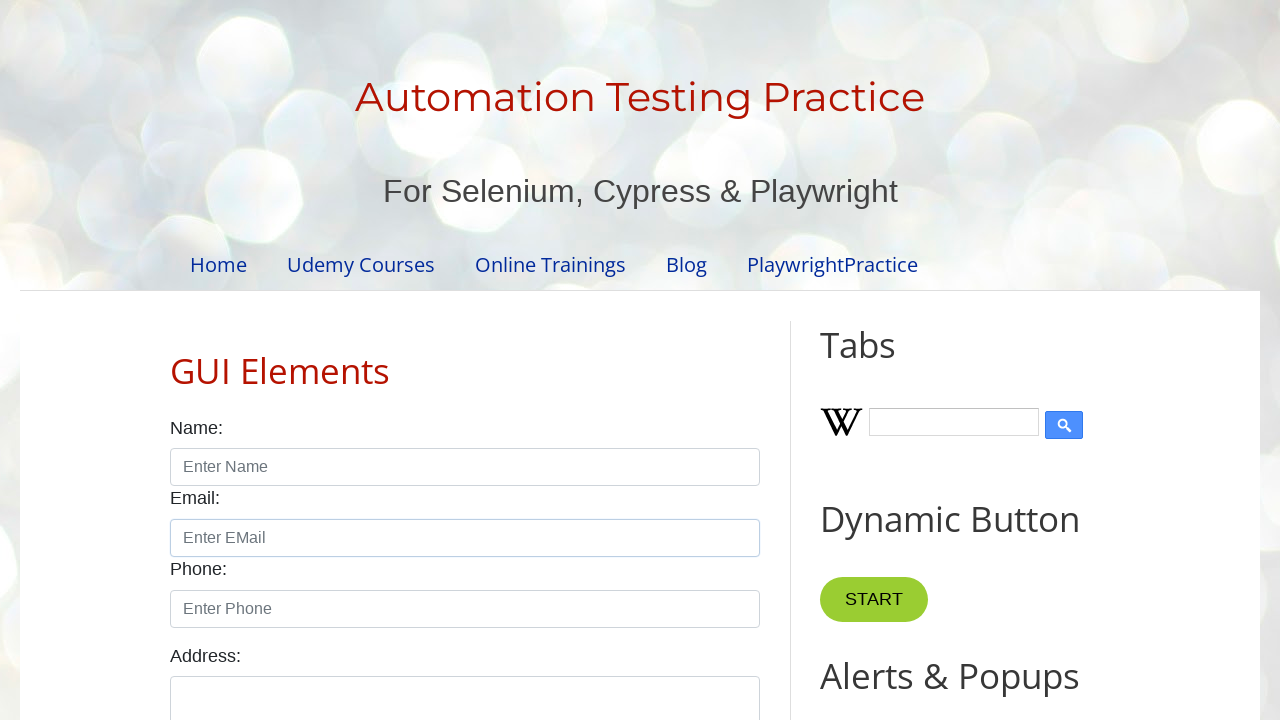

Verified email field is empty
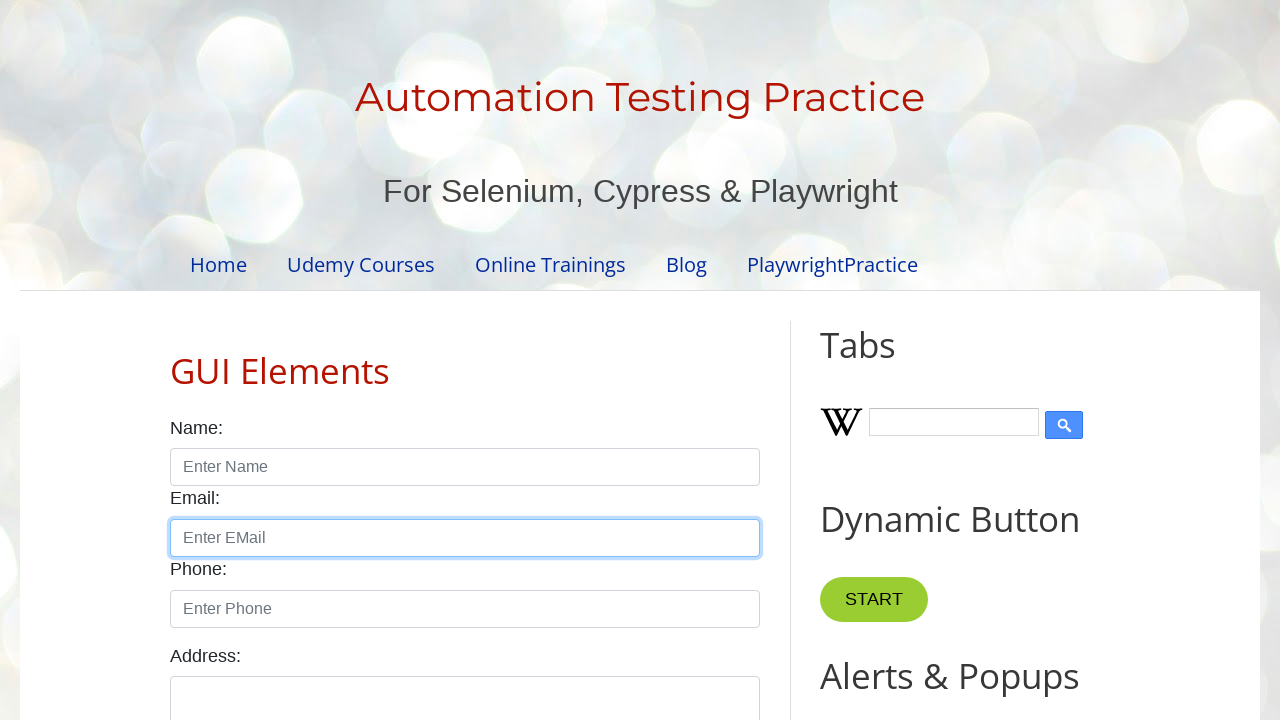

Filled email field with testuser2024@example.com on #email
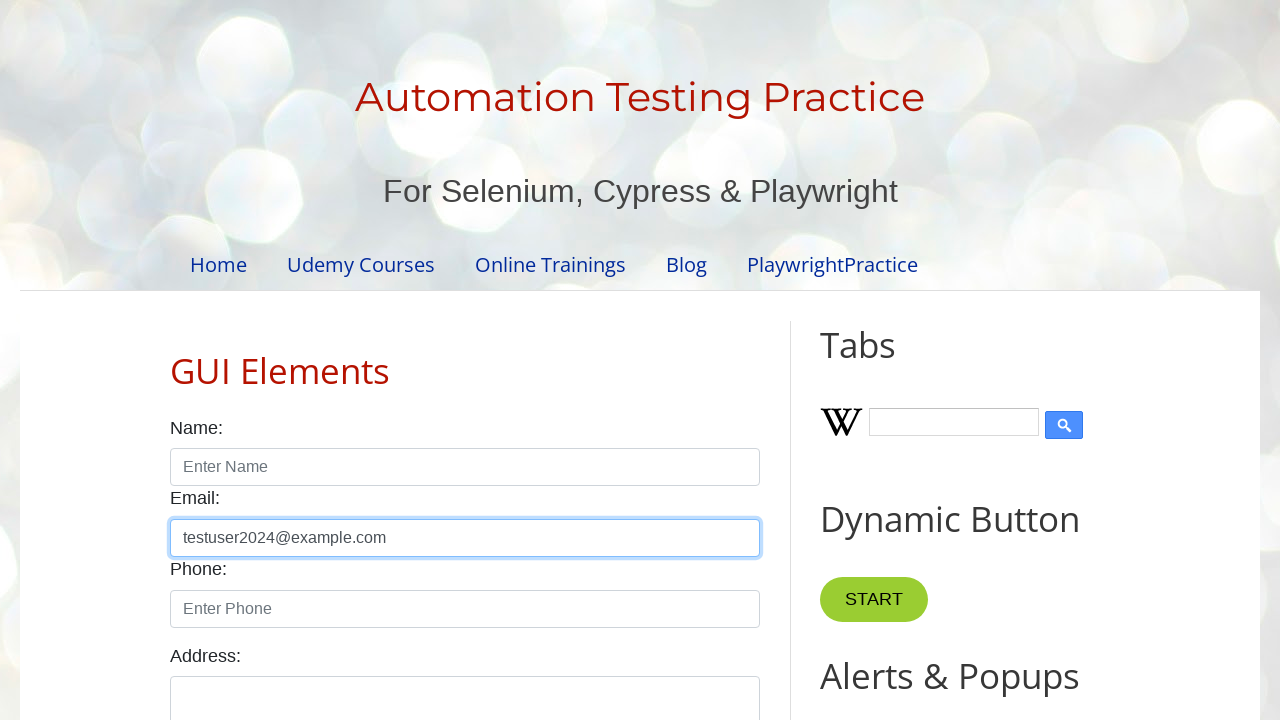

Waited 1000ms
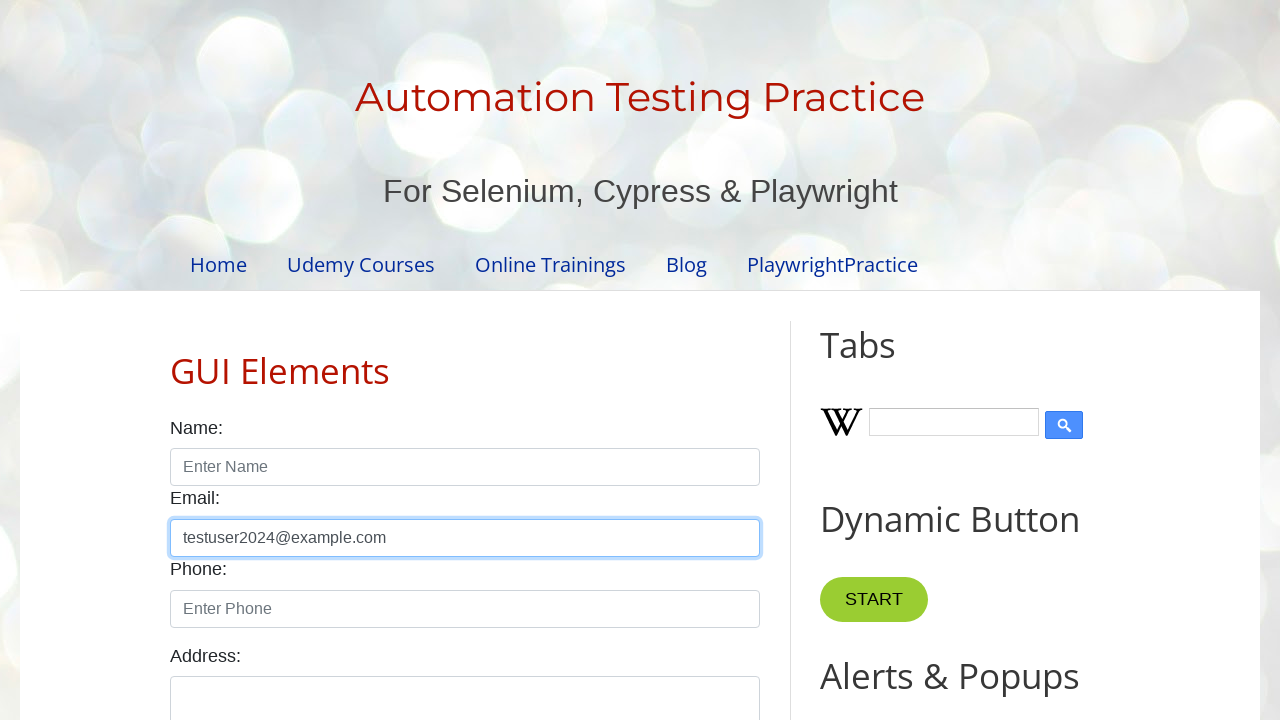

Cleared email field on #email
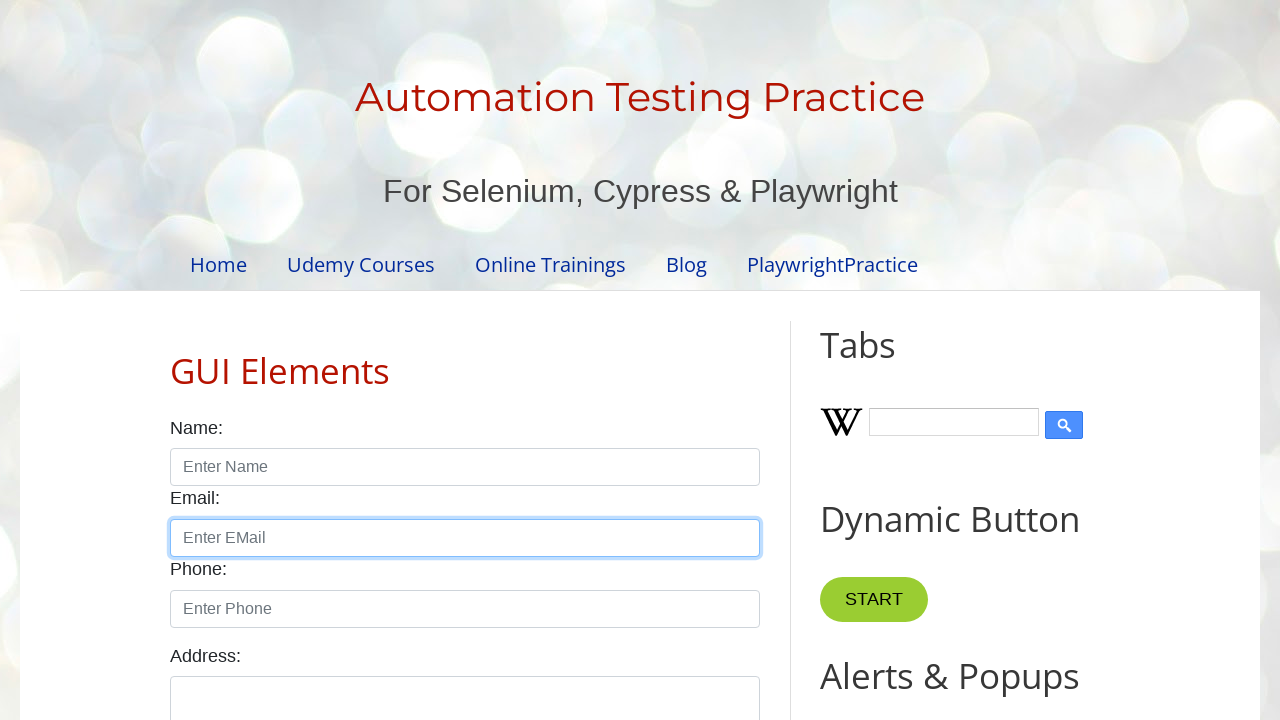

Waited 1000ms
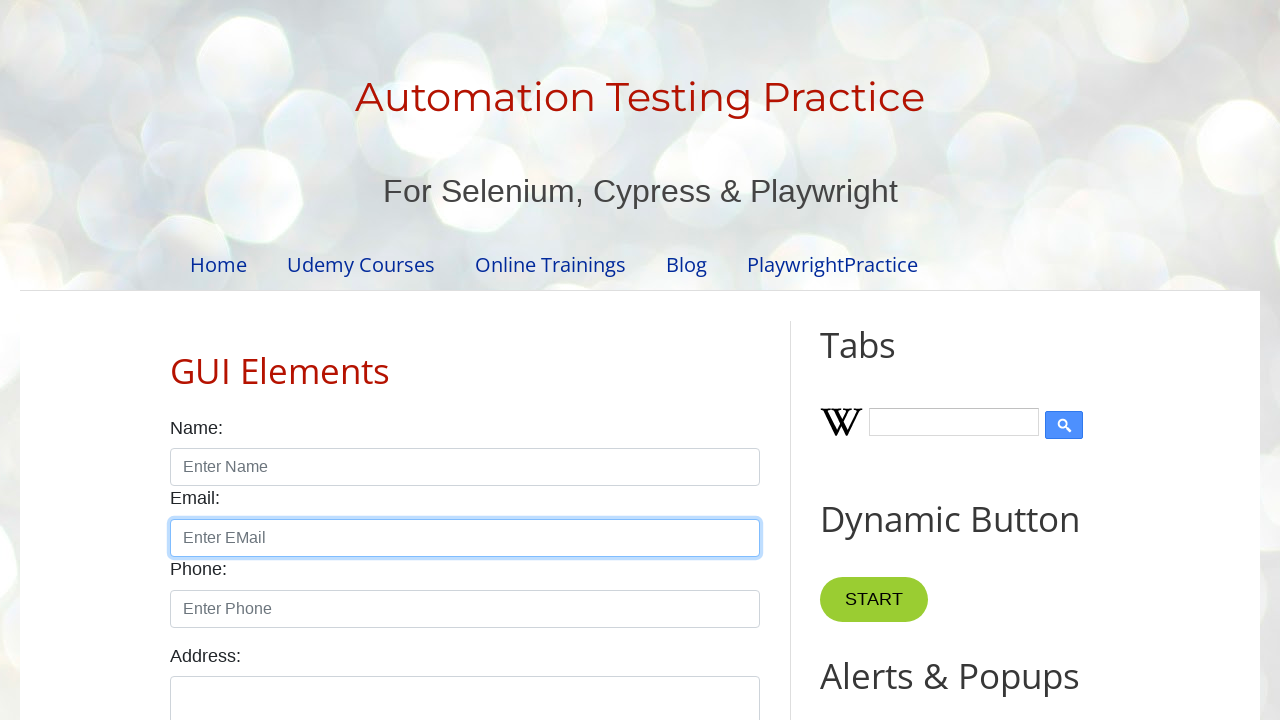

Filled email field with testuser2024@example.com on #email
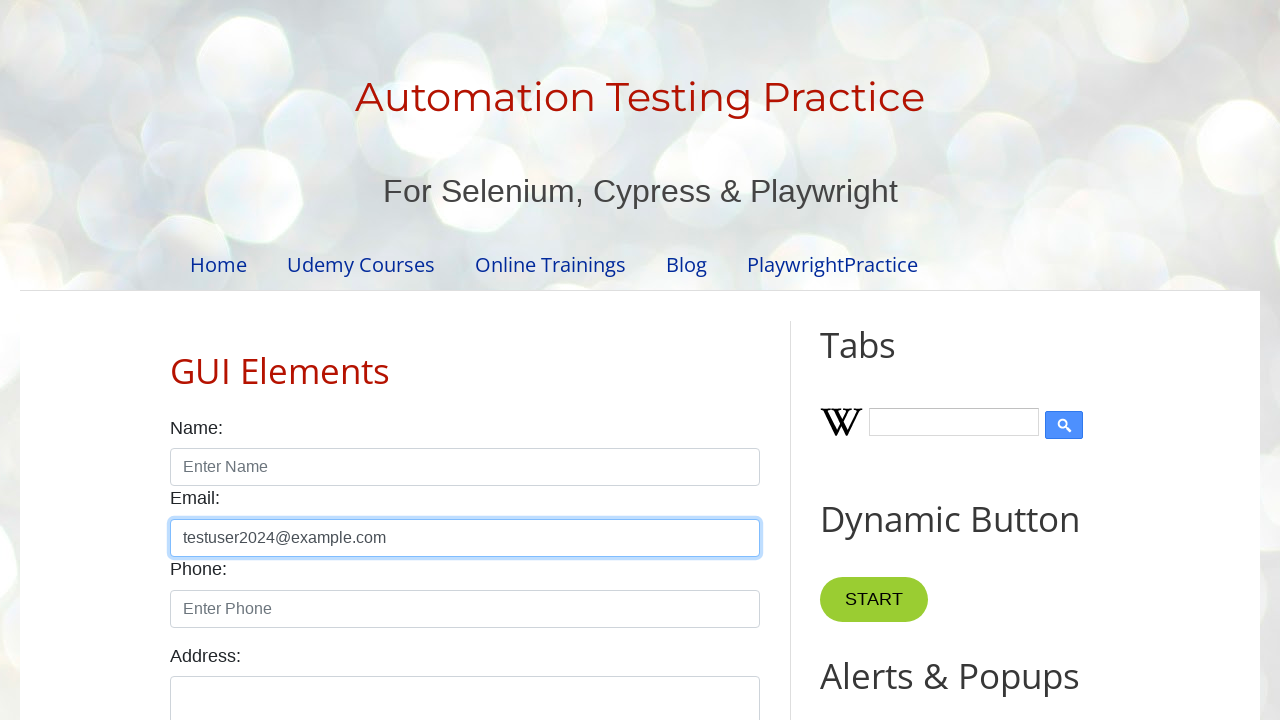

Waited 1000ms
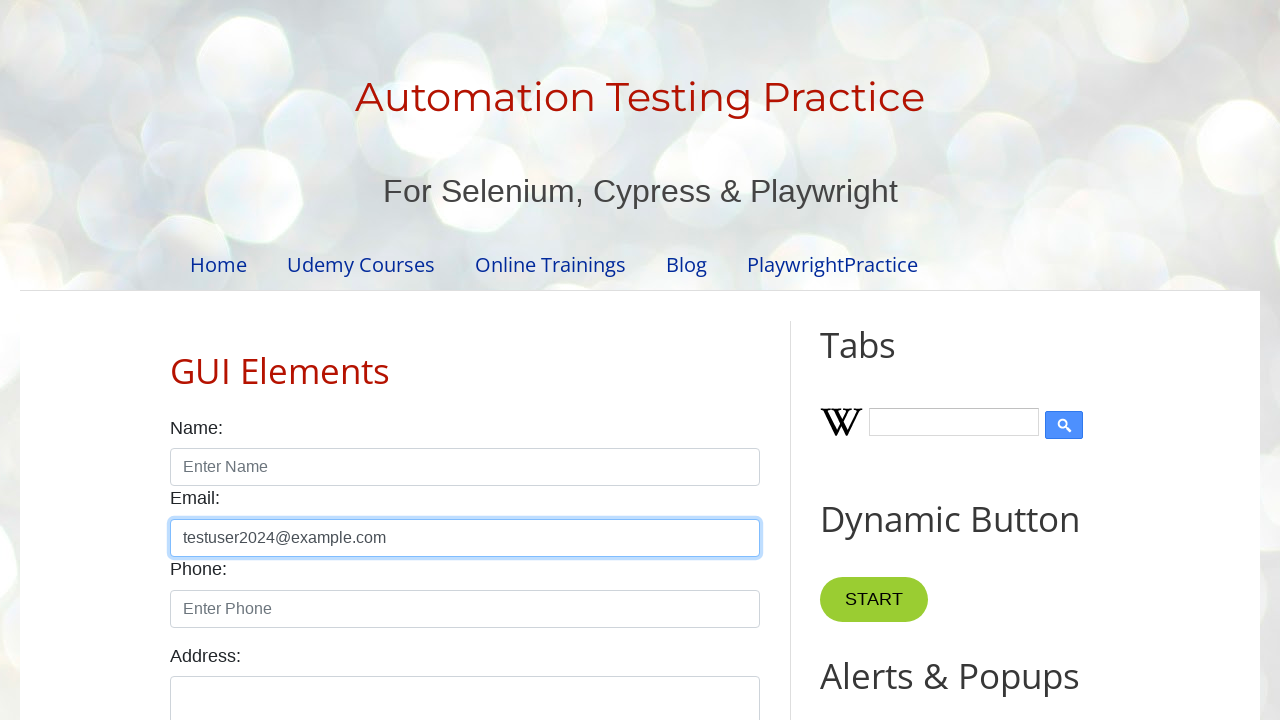

Cleared email field on #email
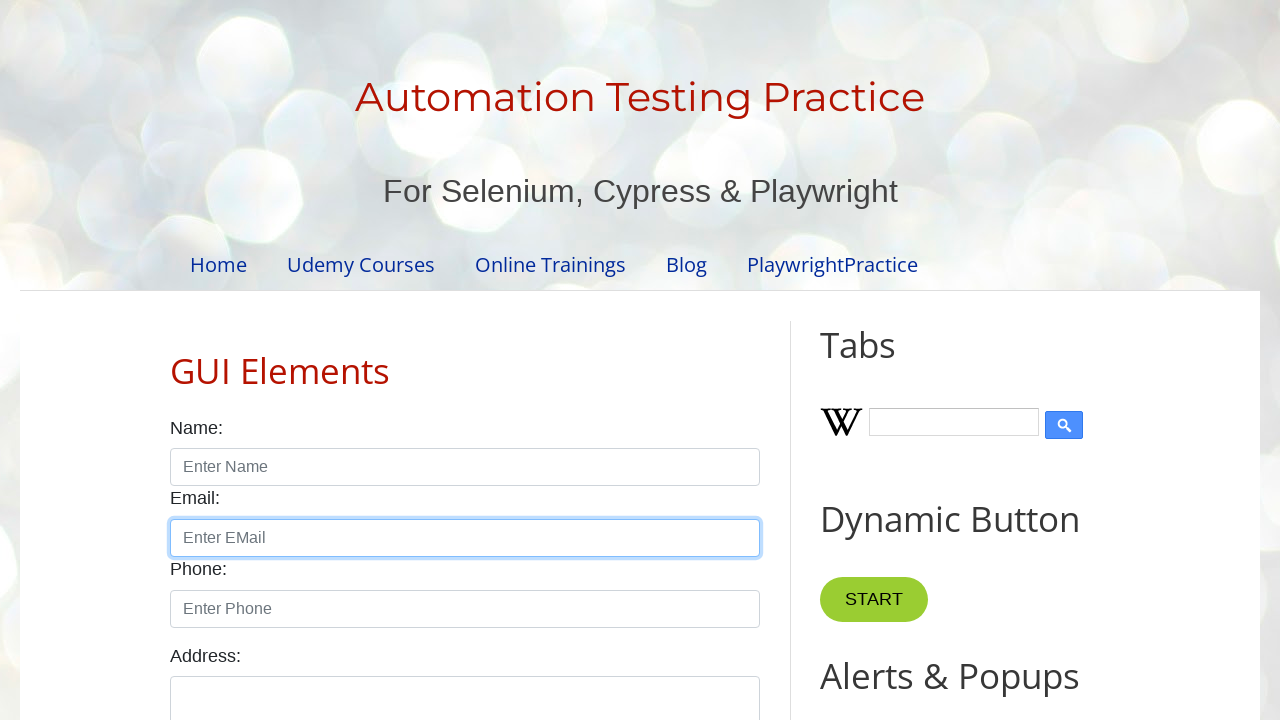

Waited 1000ms
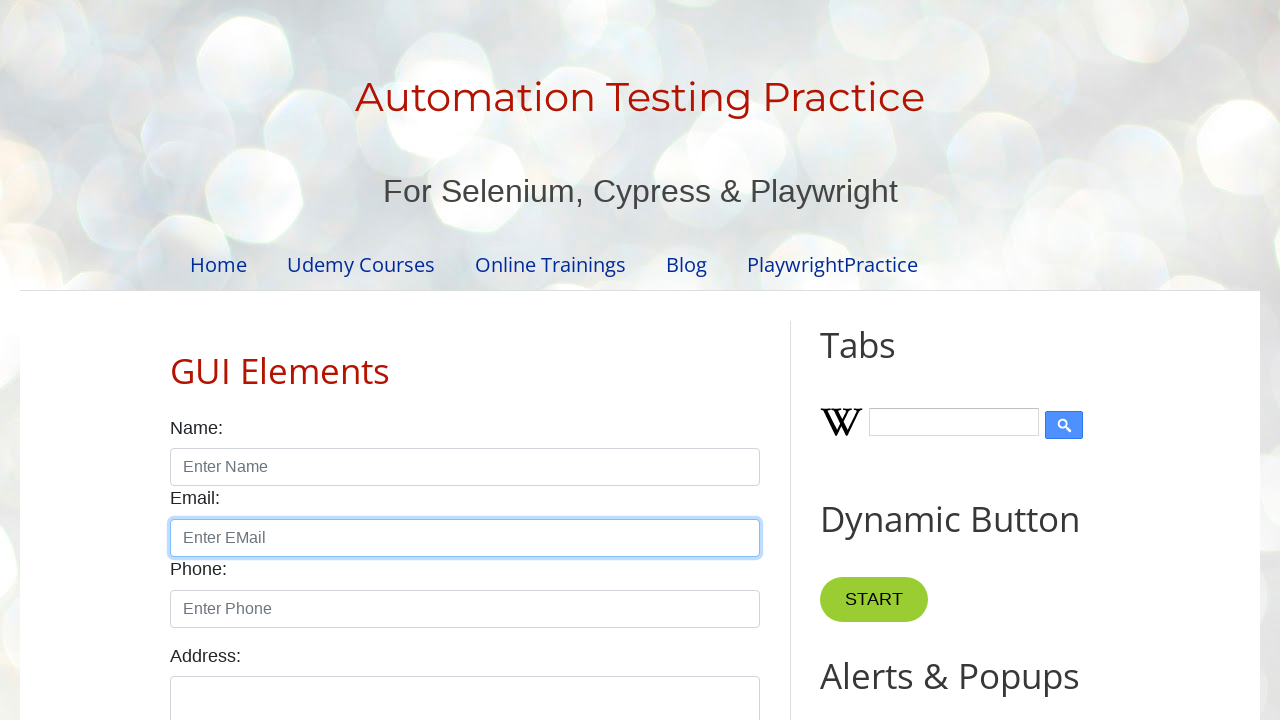

Filled email field with testuser2024@example.com on #email
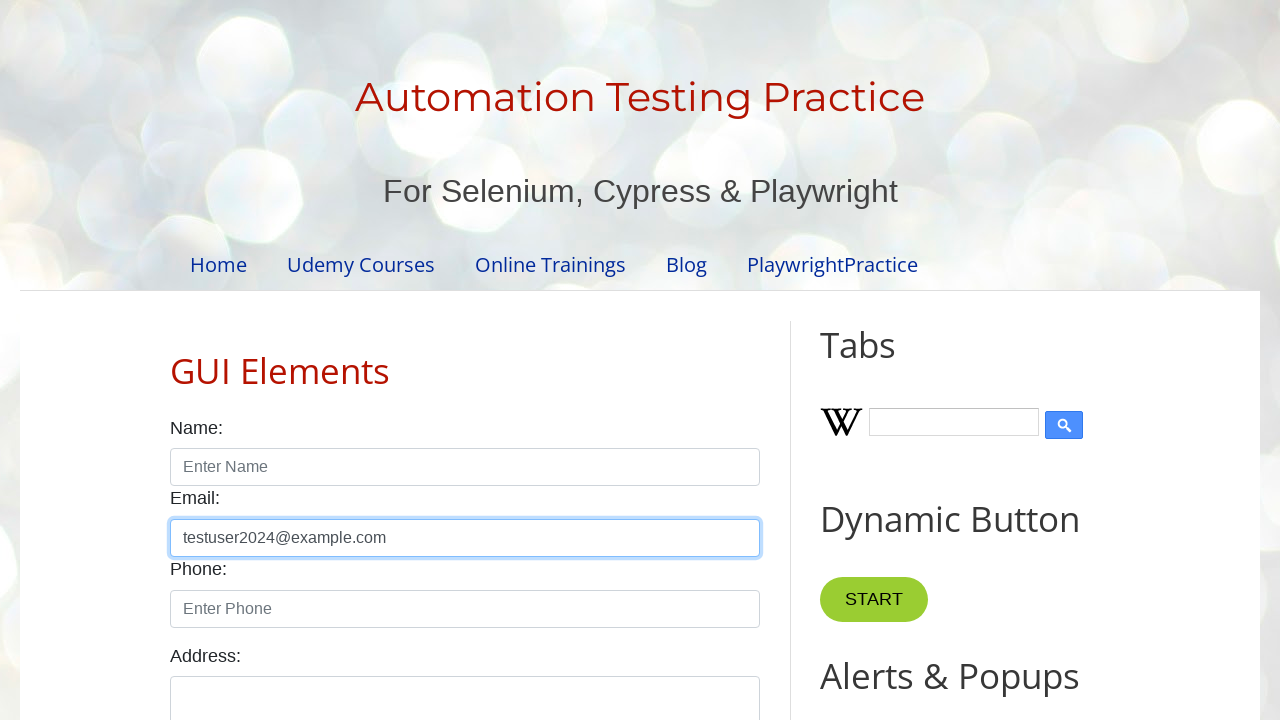

Waited 1000ms
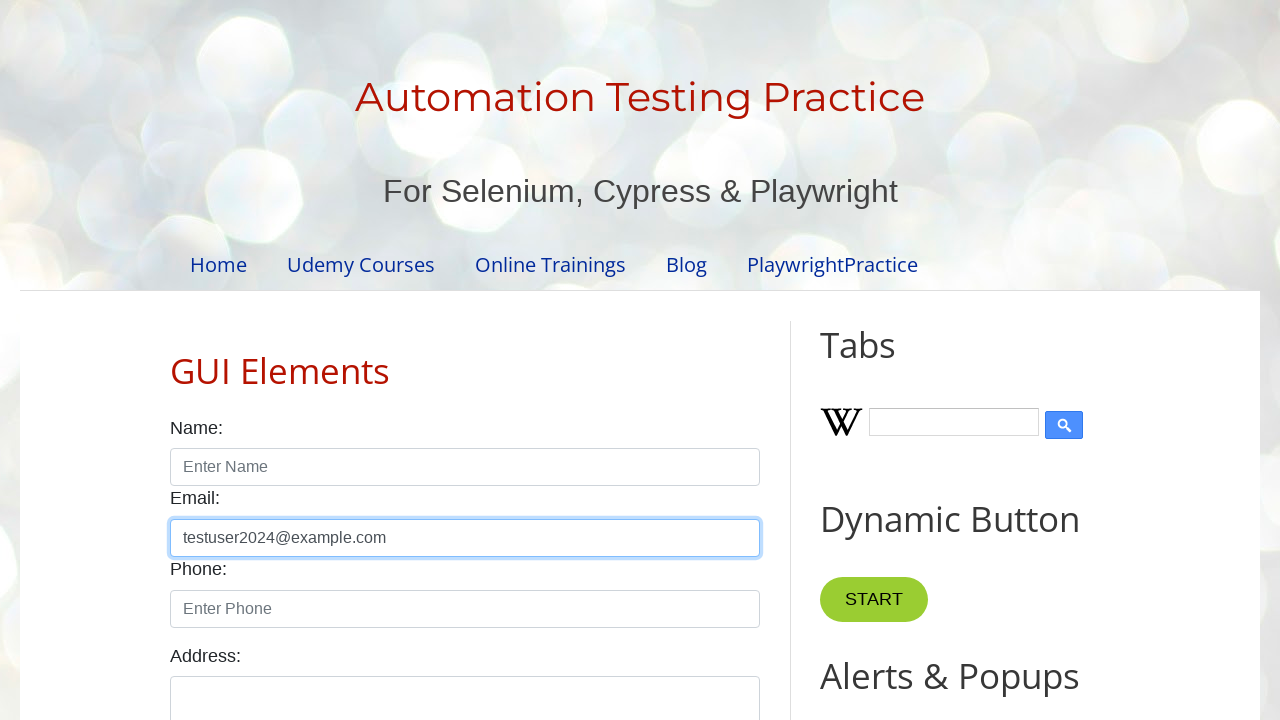

Cleared email field on #email
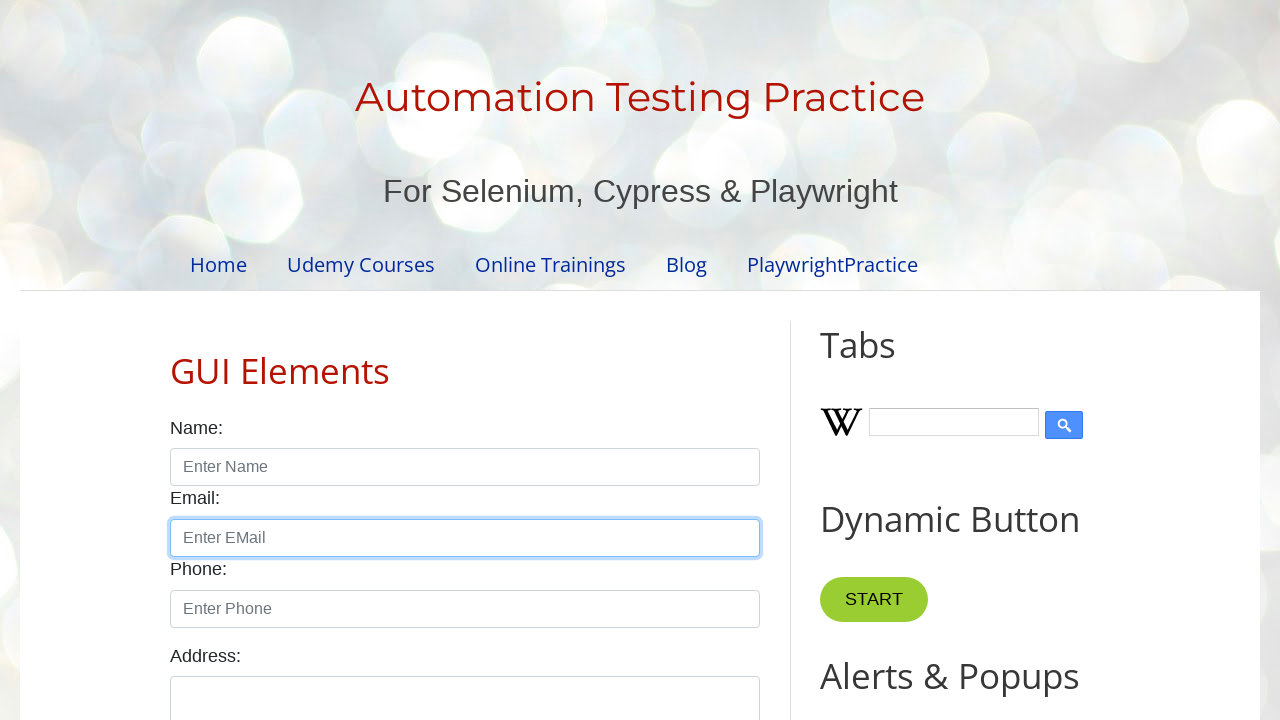

Waited 1000ms
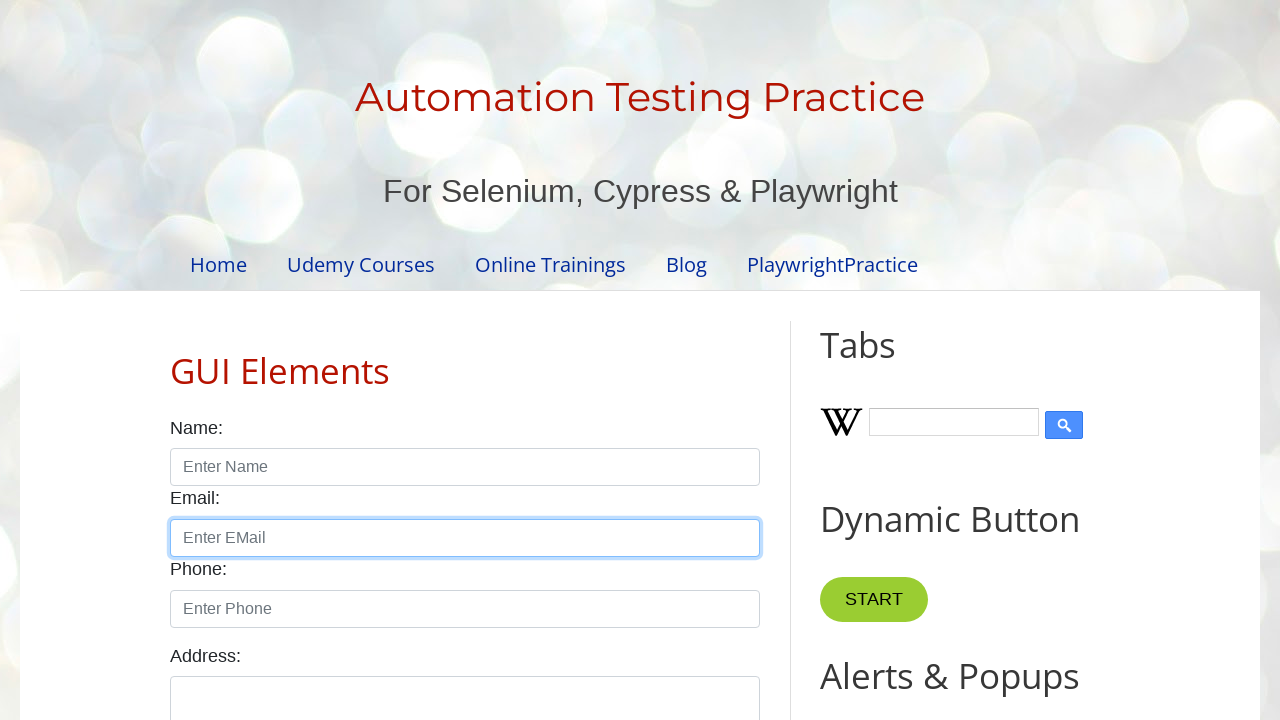

Filled email field with final value testuser2024@example.com on #email
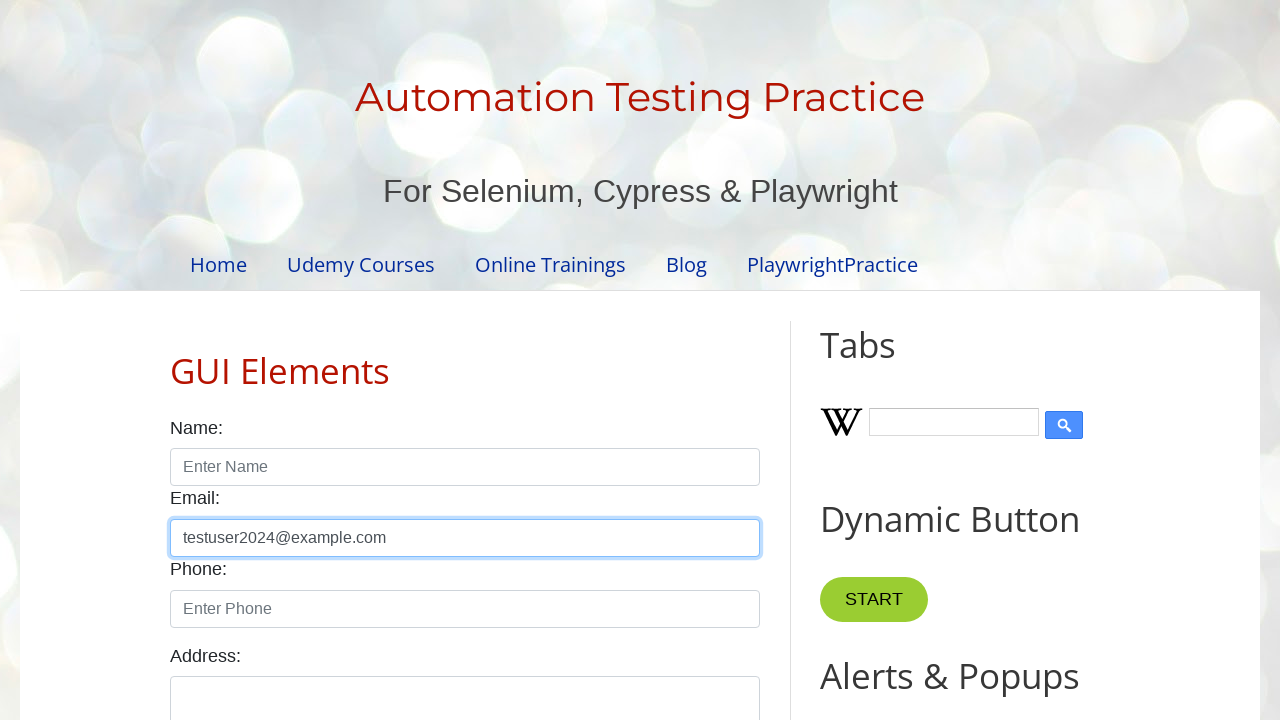

Retrieved email field value
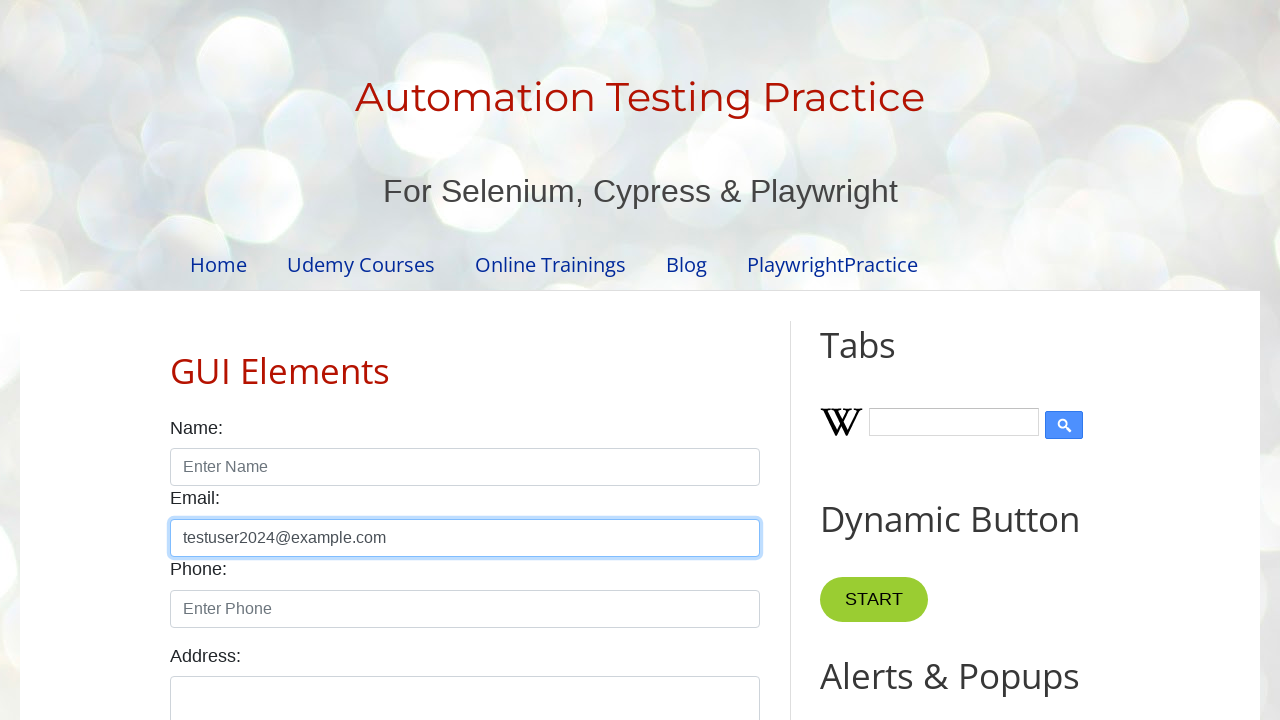

Verified email field contains testuser2024@example.com
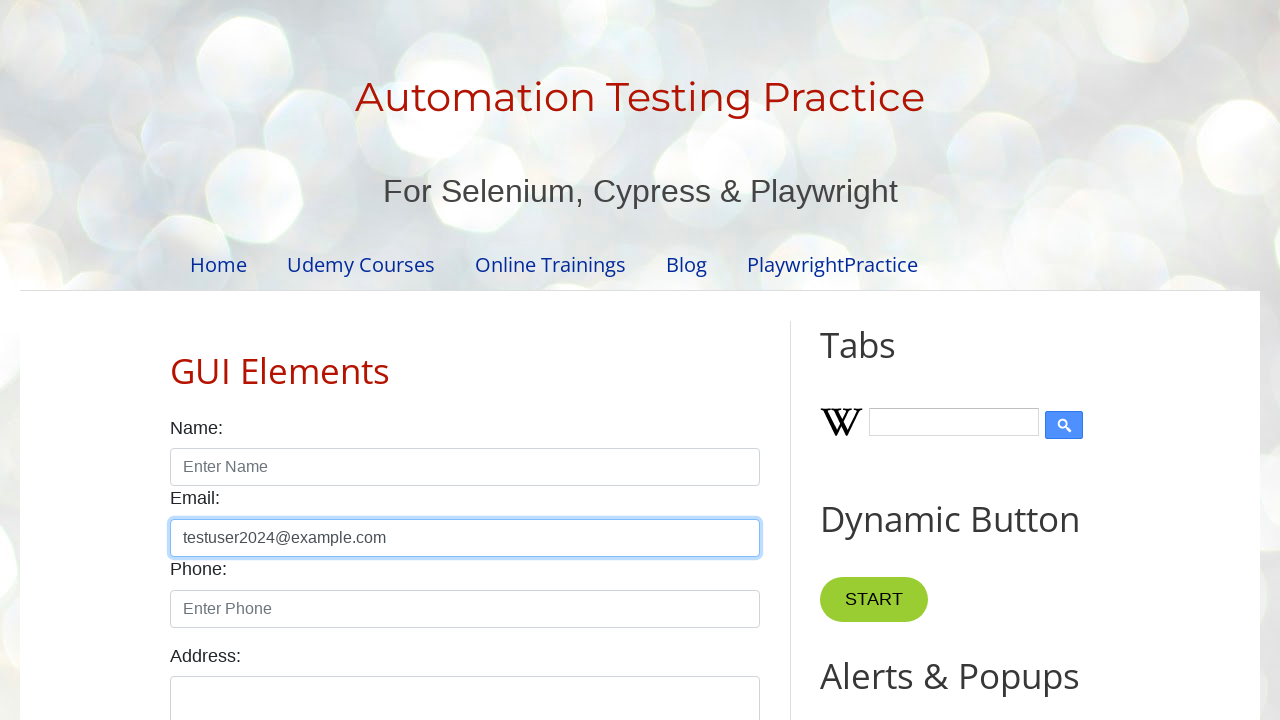

Waited 3000ms before finishing
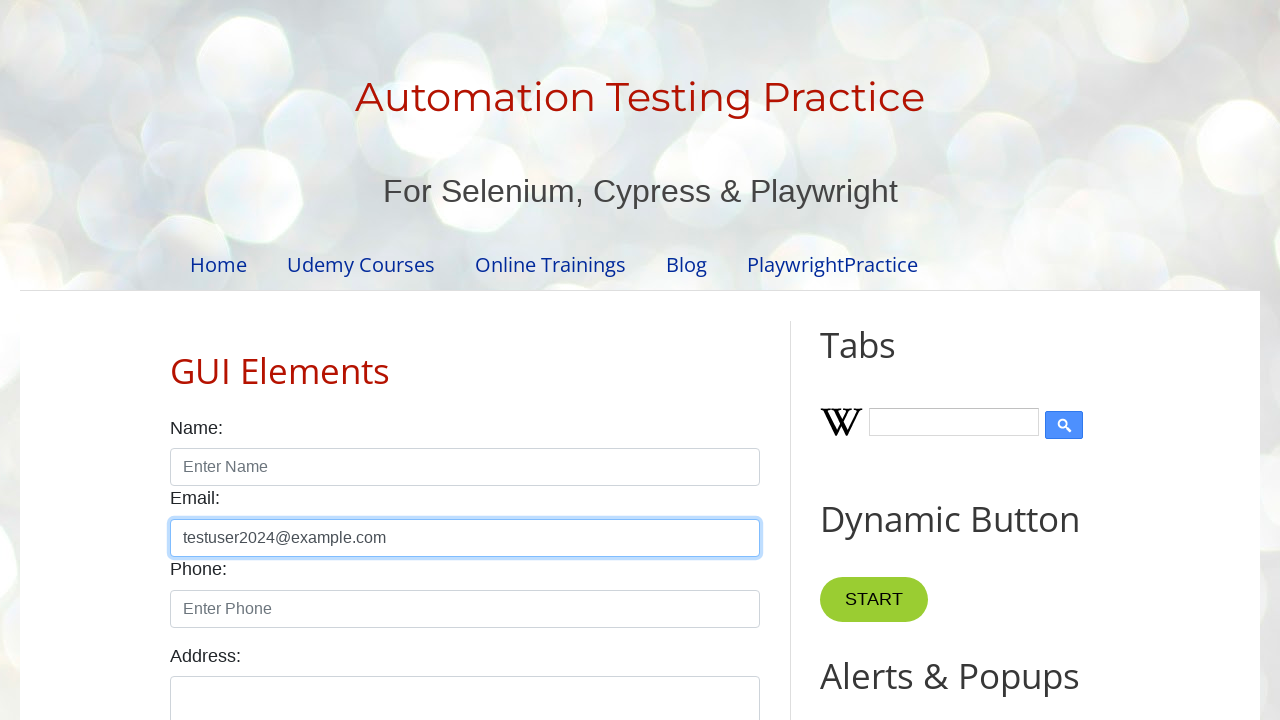

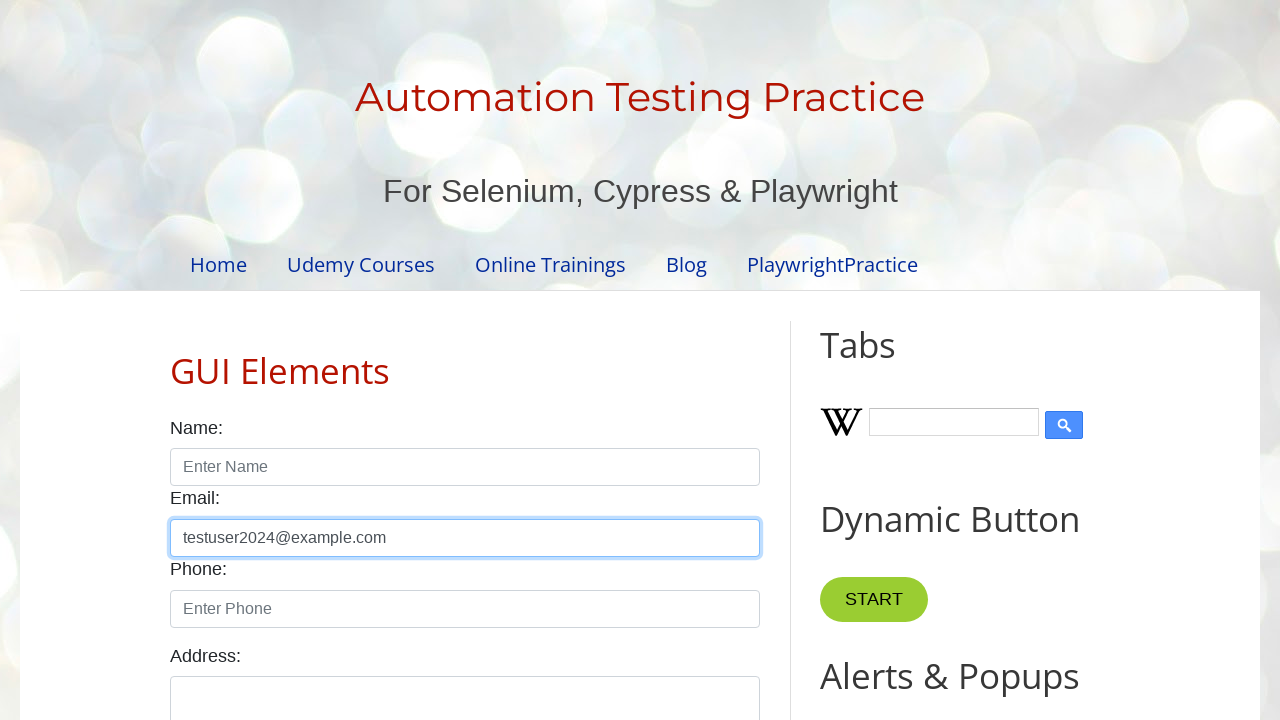